Tests checkbox selection by clicking on the hobbies checkbox

Starting URL: https://demoqa.com/automation-practice-form

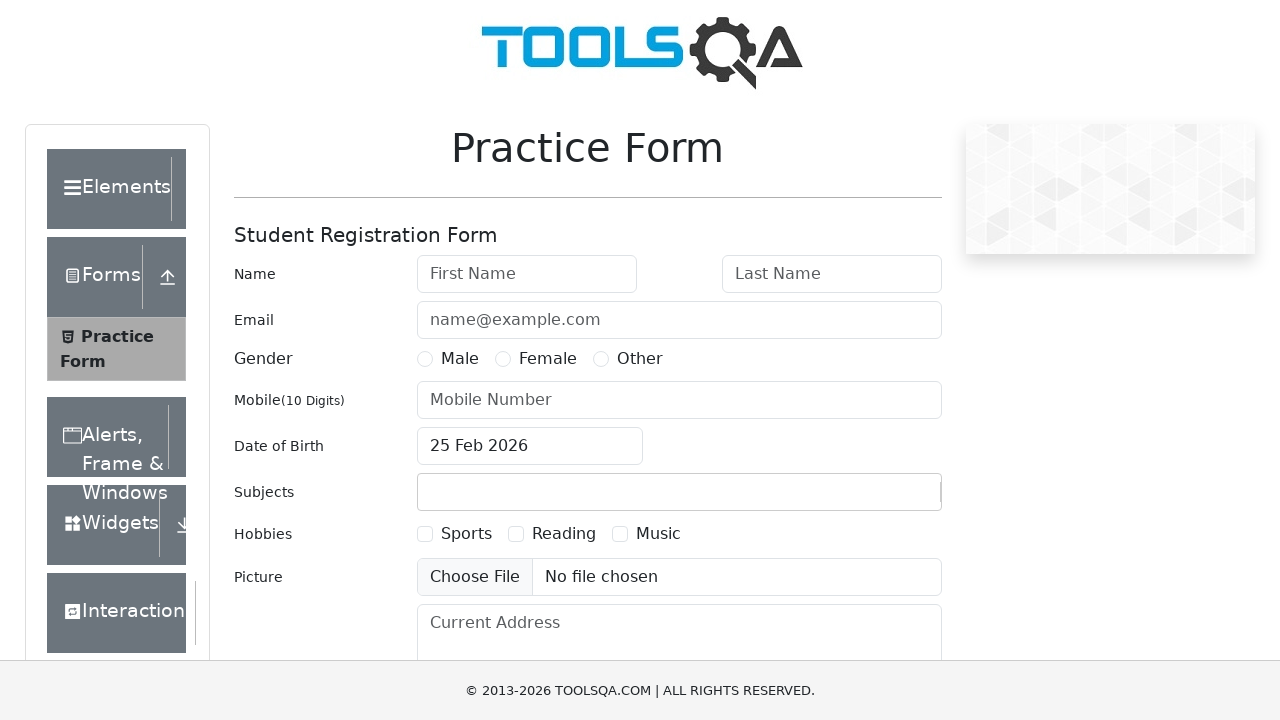

Navigated to DemoQA automation practice form
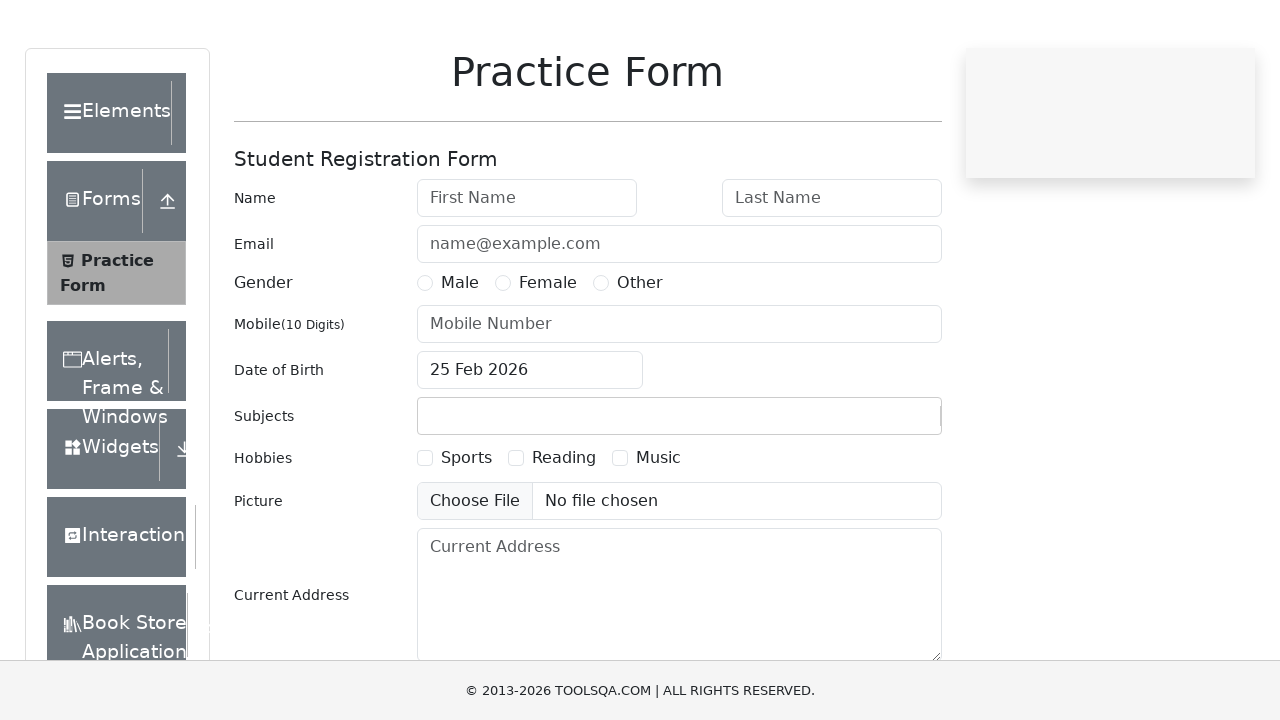

Clicked on the hobbies checkbox (Sports) at (466, 534) on xpath=//*[@id='hobbiesWrapper']/div[2]/div[1]/label
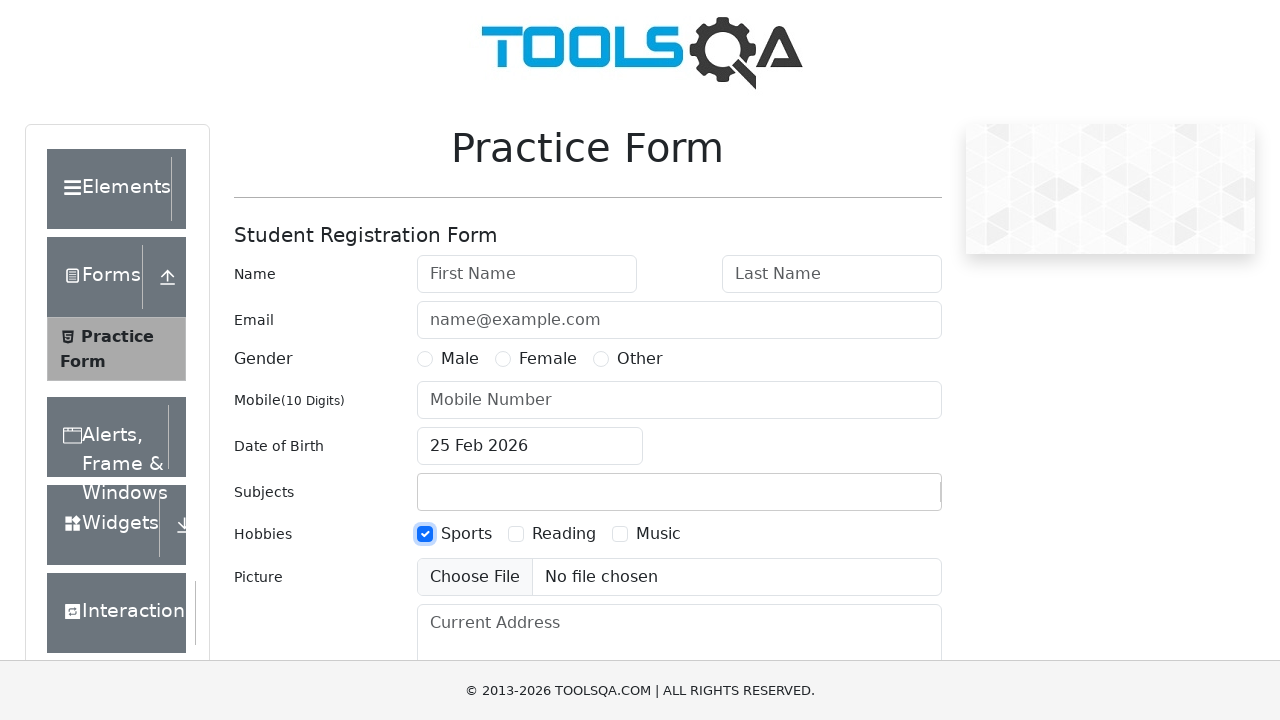

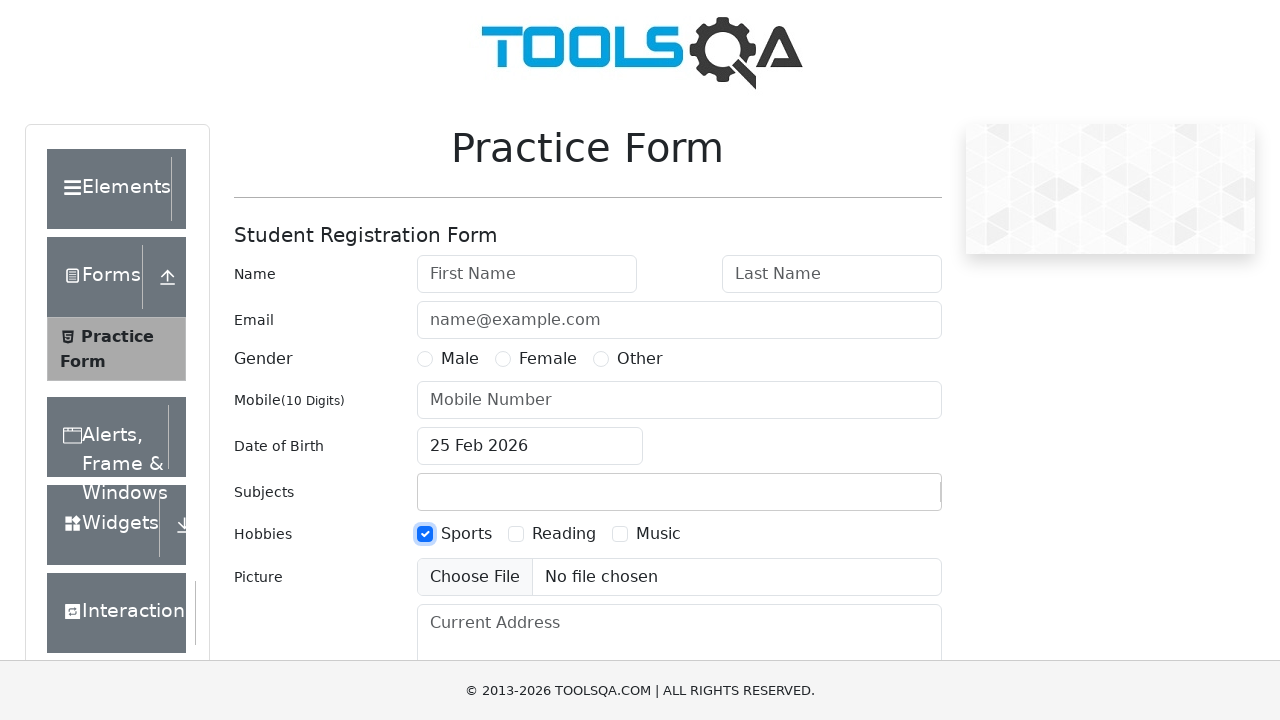